Opens a new browser tab and navigates to the login page without performing authentication

Starting URL: https://the-internet.herokuapp.com/

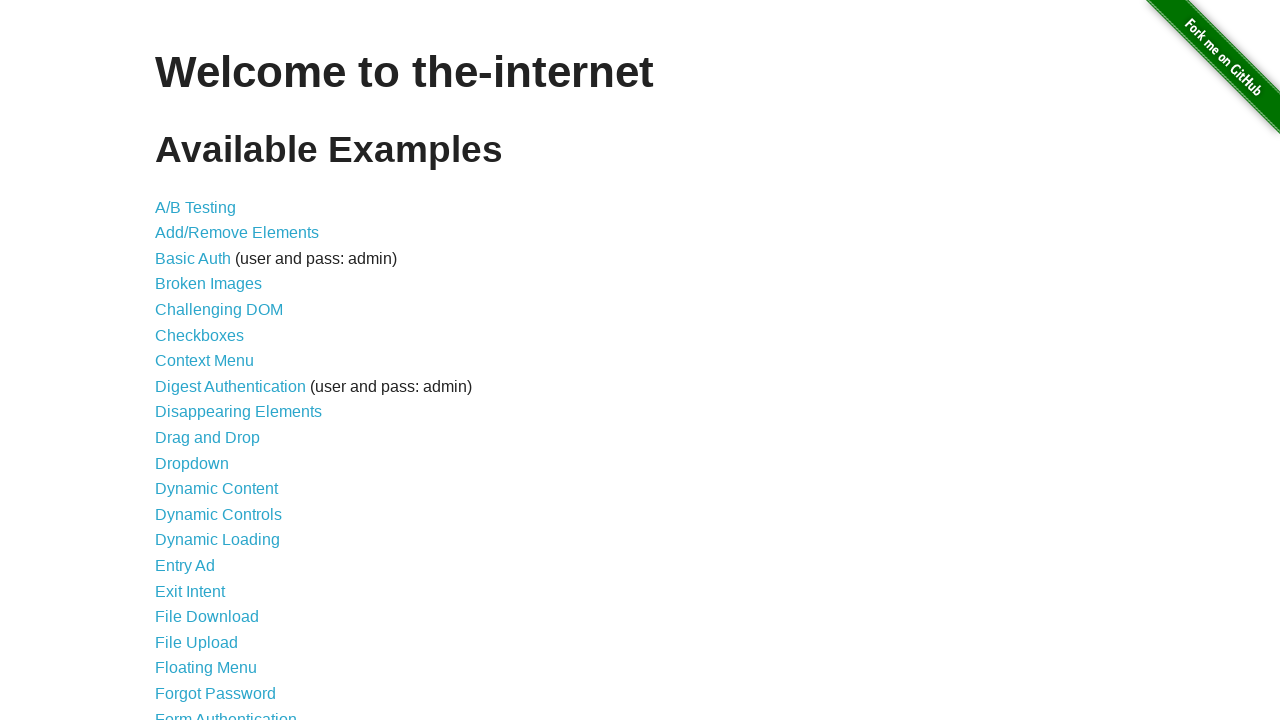

Opened a new browser tab
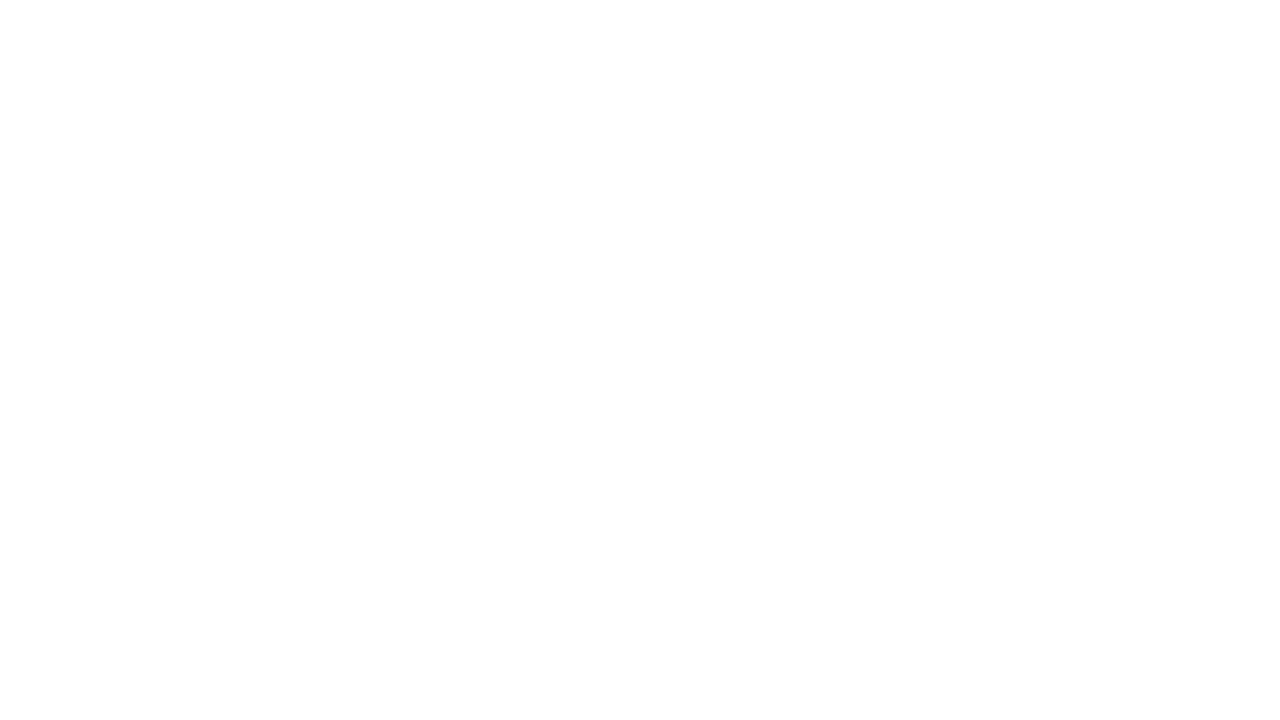

Navigated to login page without authentication
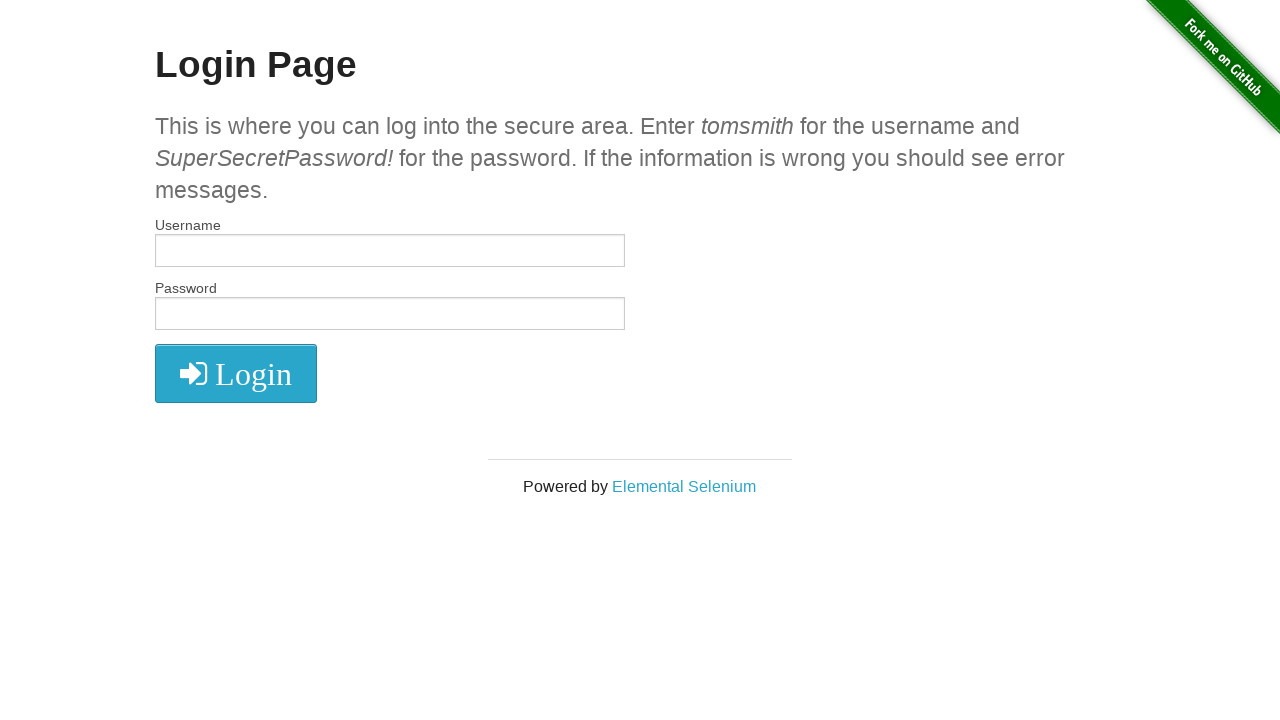

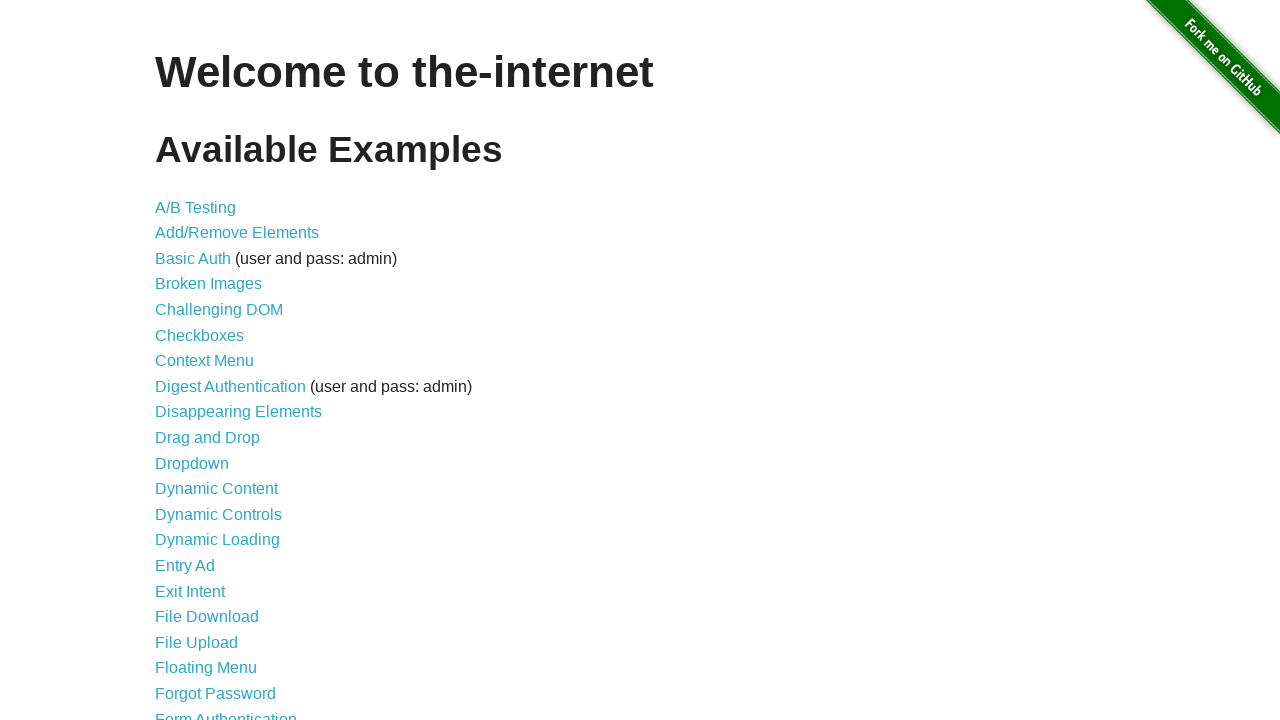